Tests clicking a blue button with dynamic class attributes and handling the resulting JavaScript alert dialog on a UI testing playground site.

Starting URL: http://uitestingplayground.com/classattr

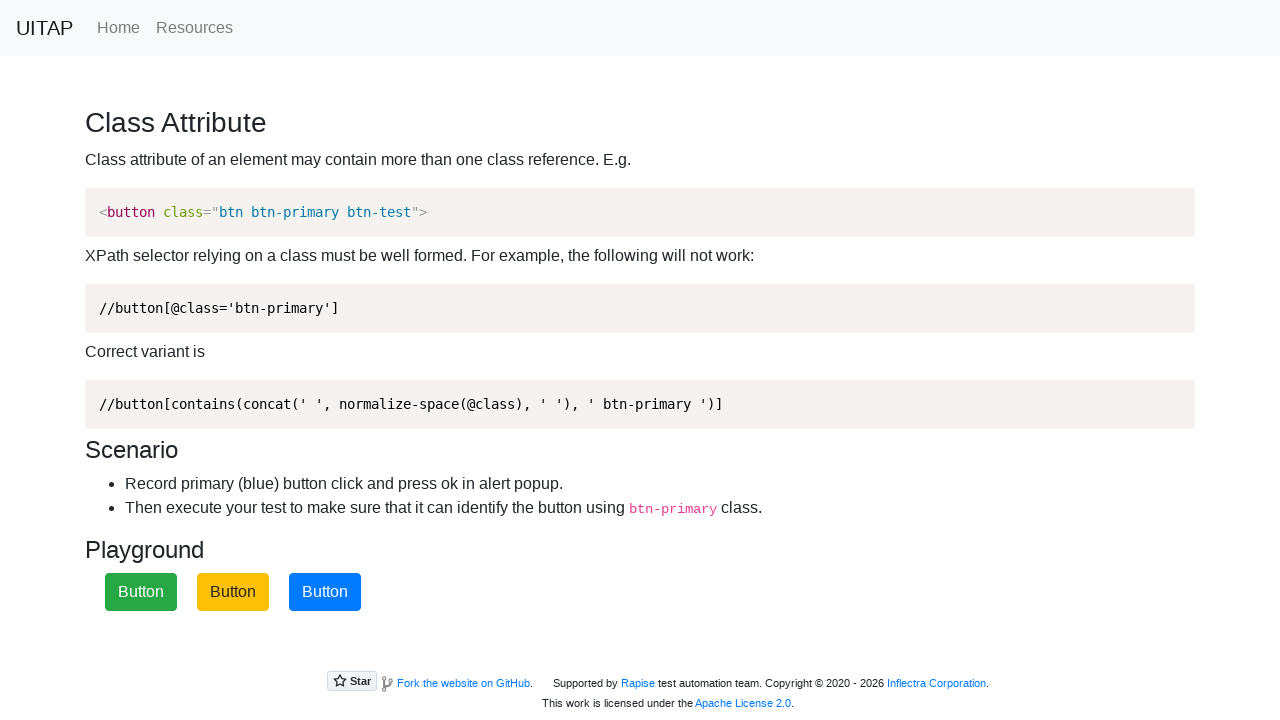

Navigated to UI testing playground class attributes page
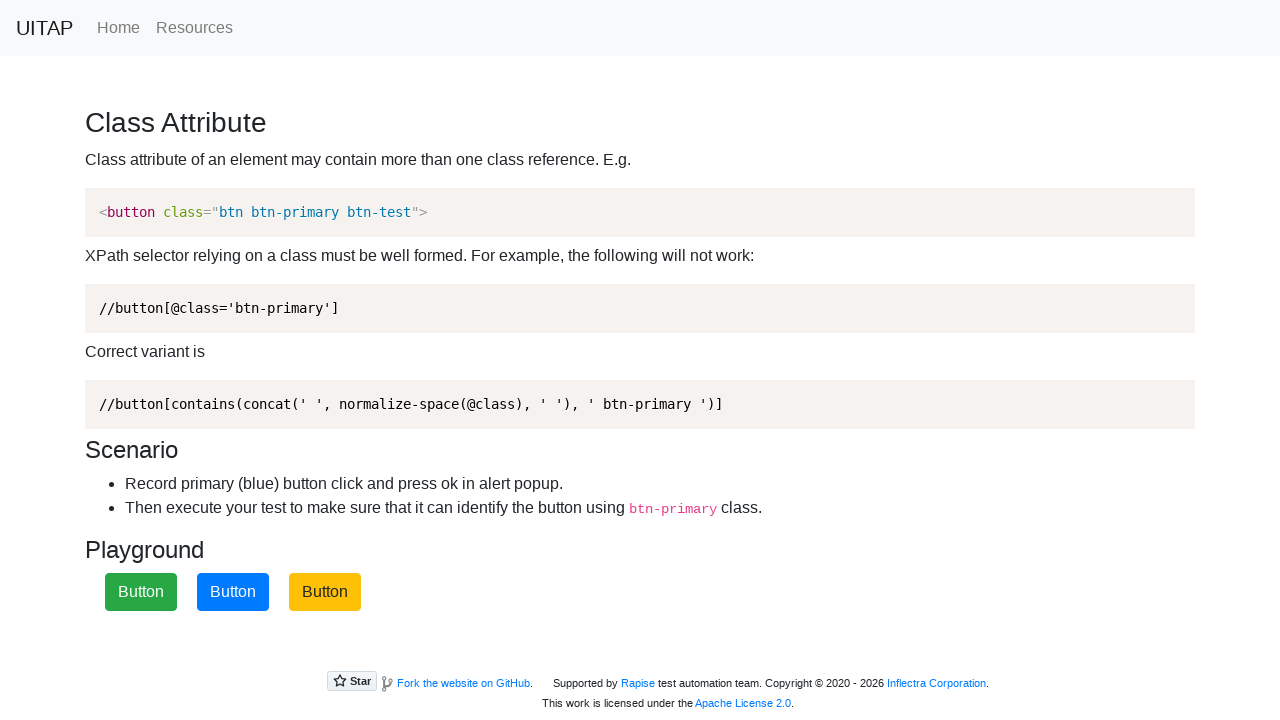

Clicked the blue primary button with dynamic class attributes at (233, 592) on .btn-primary
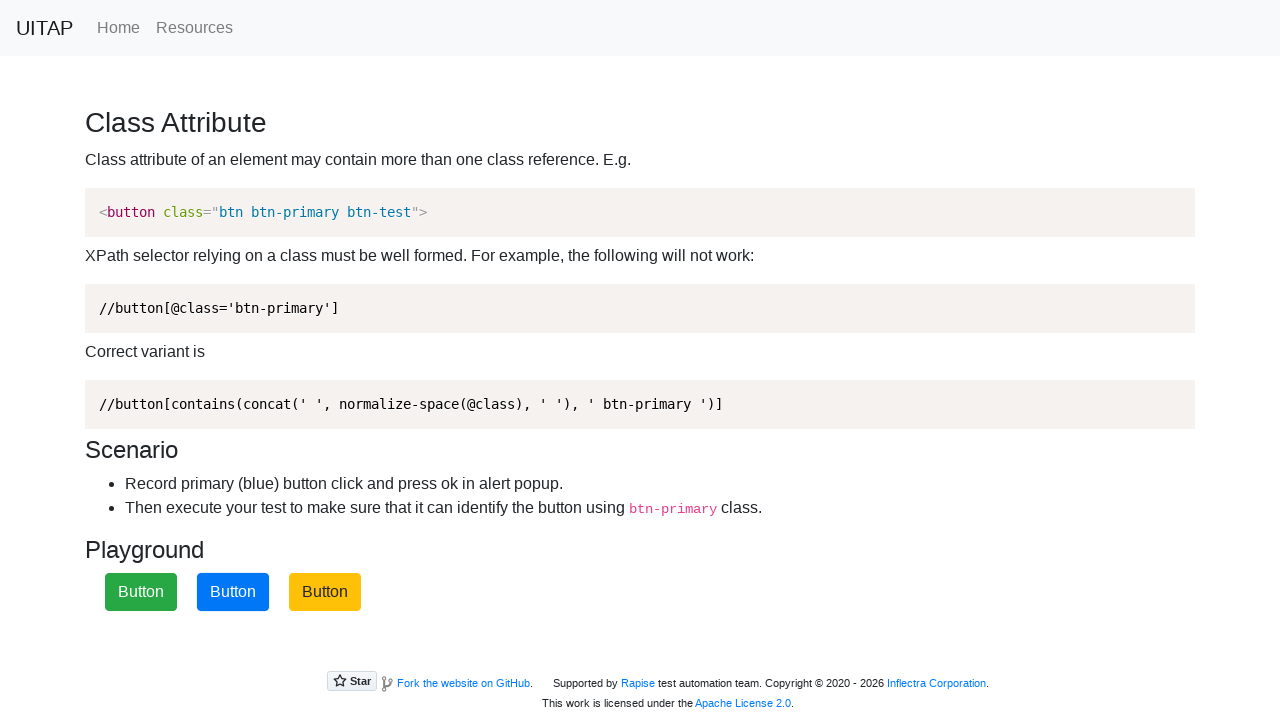

Set up dialog handler to accept JavaScript alerts
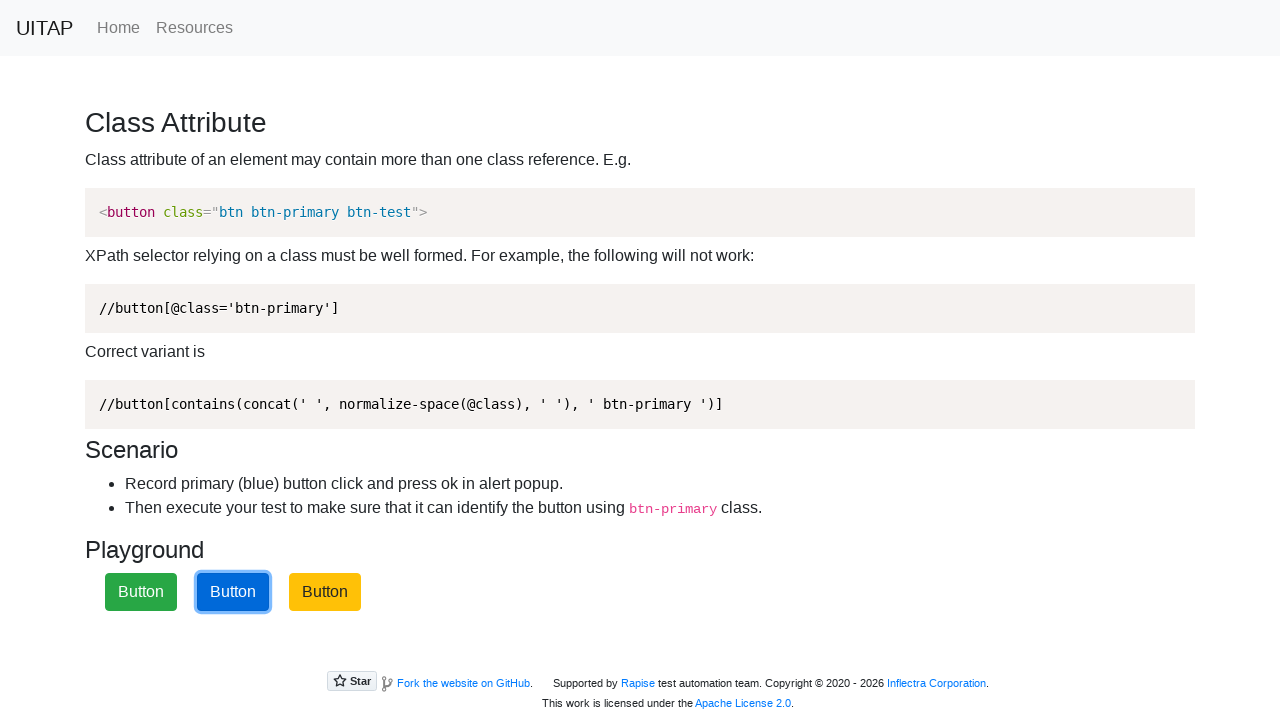

Waited for UI updates after alert dismissal
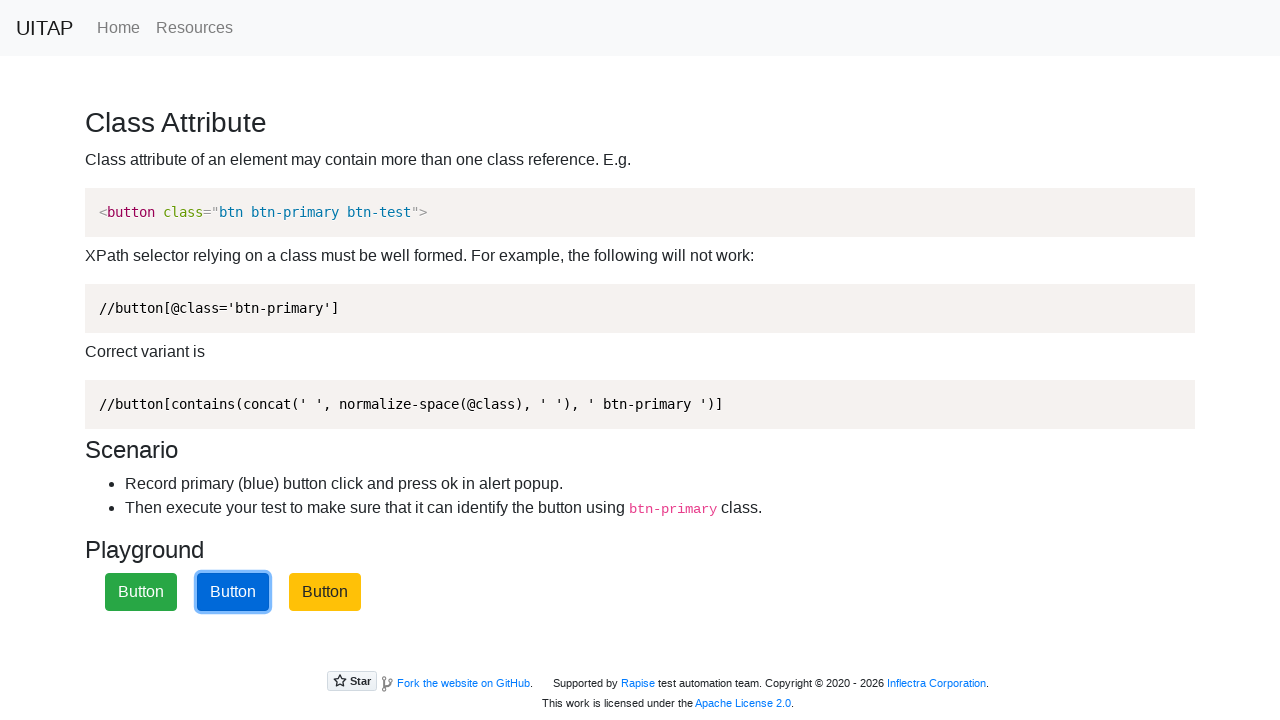

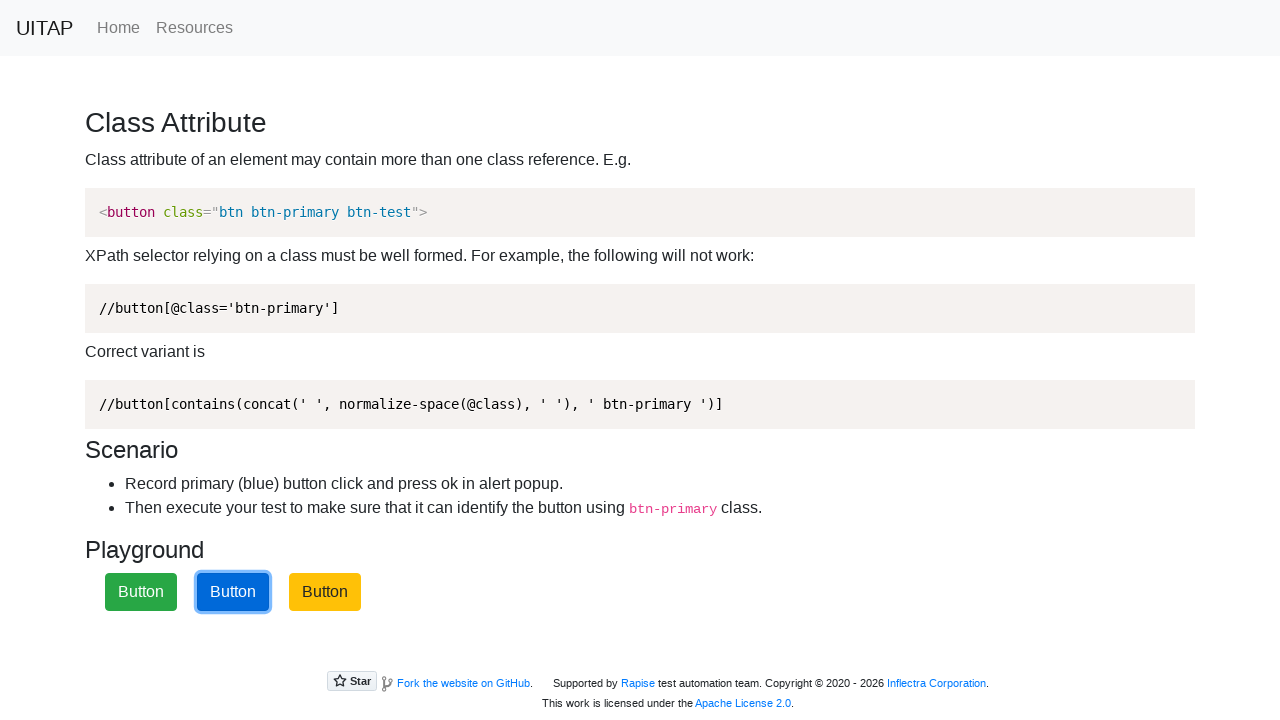